Tests block selection by clicking and dragging from element 1 to element 15, then verifies the selected elements

Starting URL: https://automationfc.github.io/jquery-selectable/

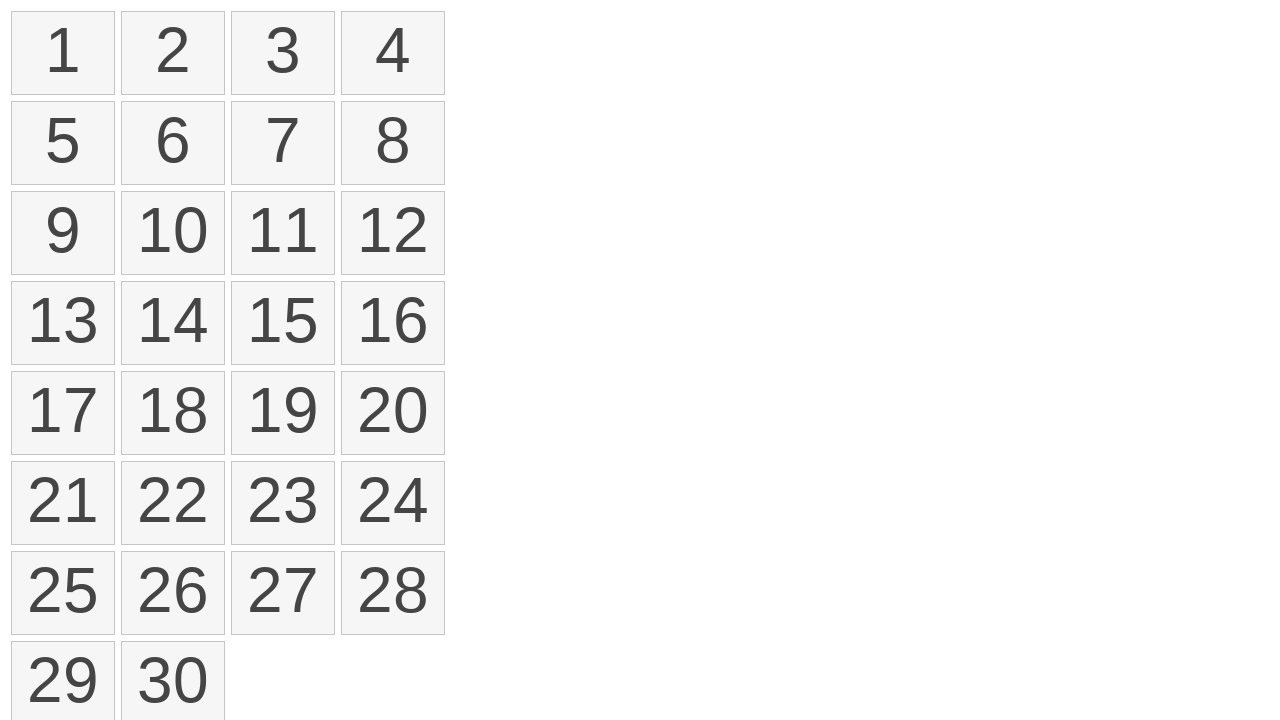

Retrieved all selectable number elements from the list
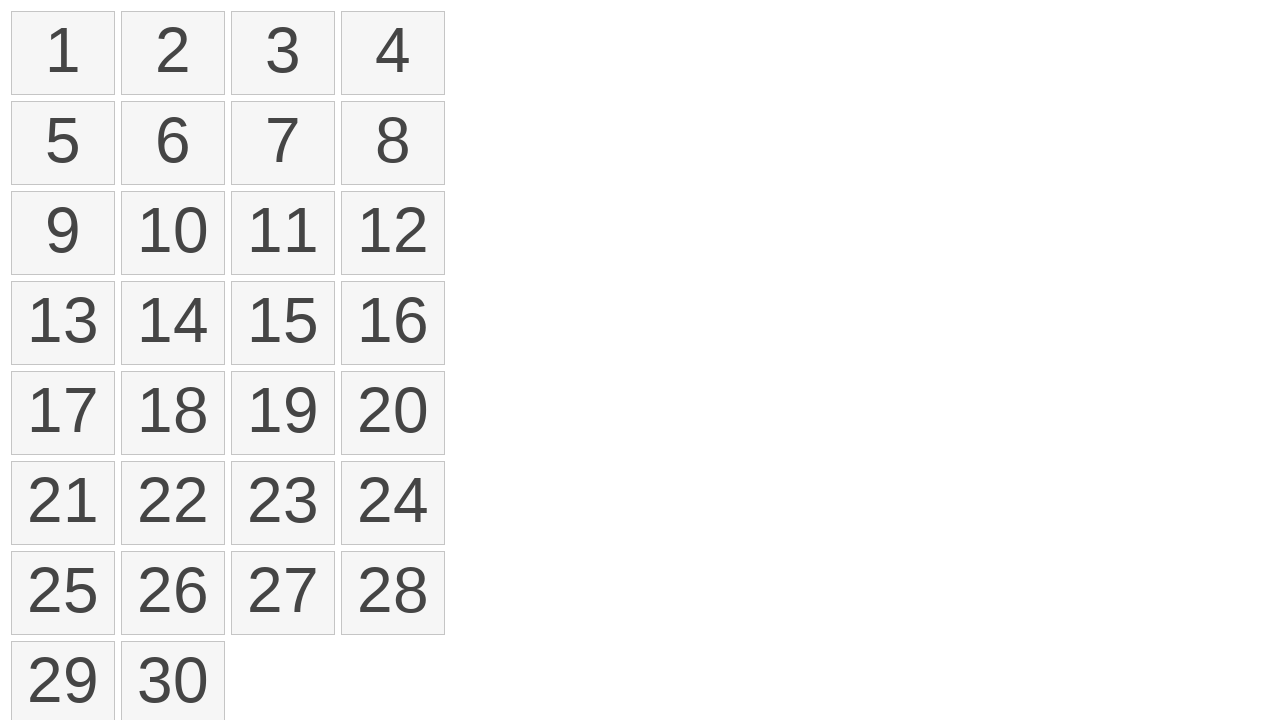

Identified first element (number 1) for drag operation
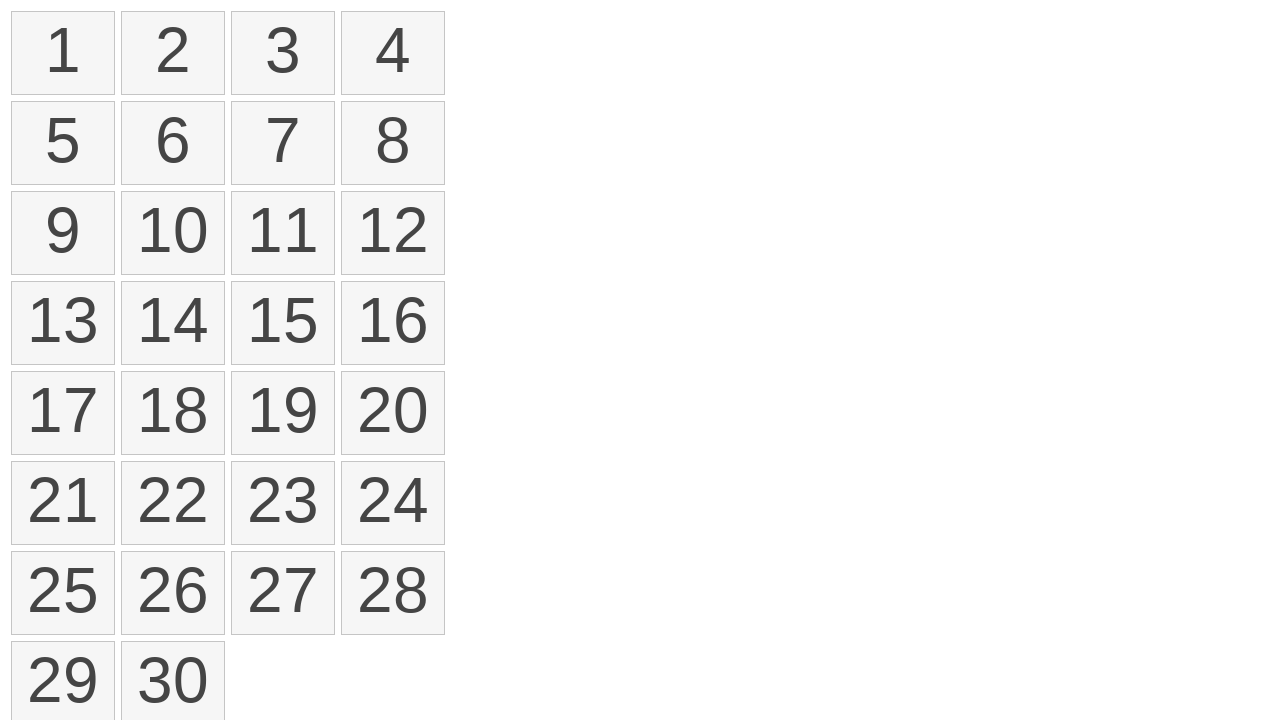

Identified fifteenth element (number 15) as drag destination
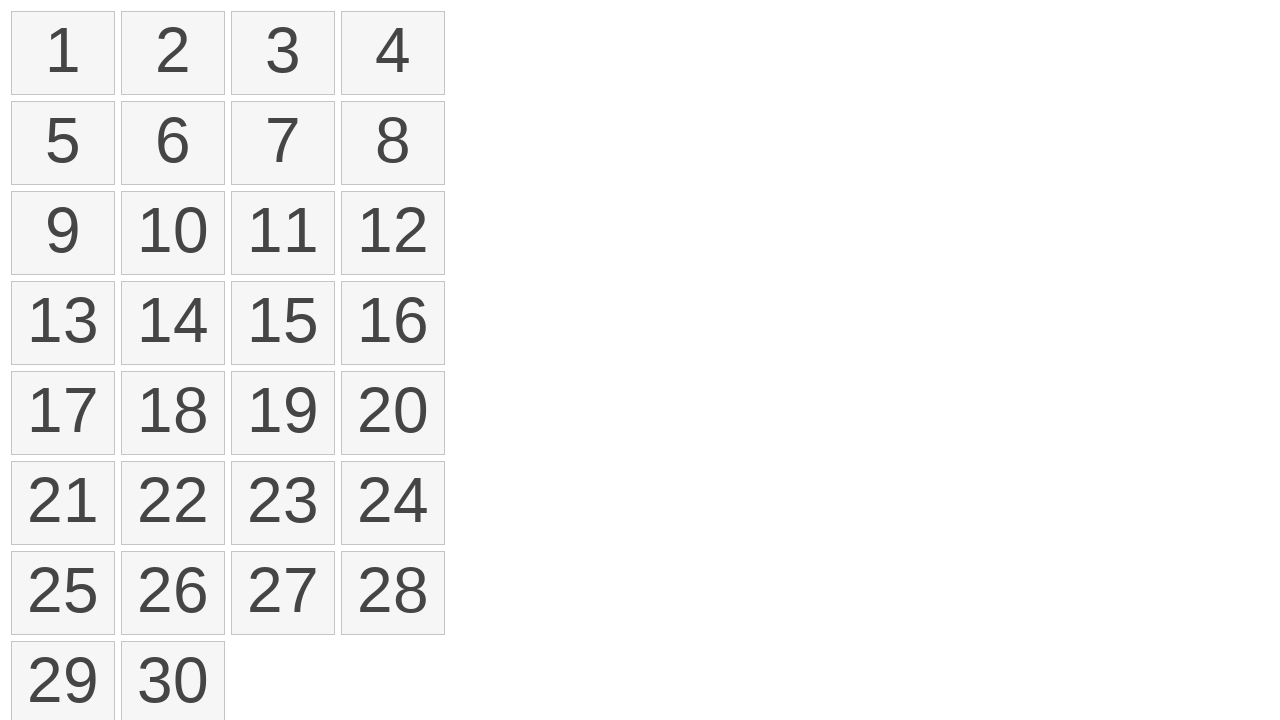

Performed click and drag from element 1 to element 15 at (283, 323)
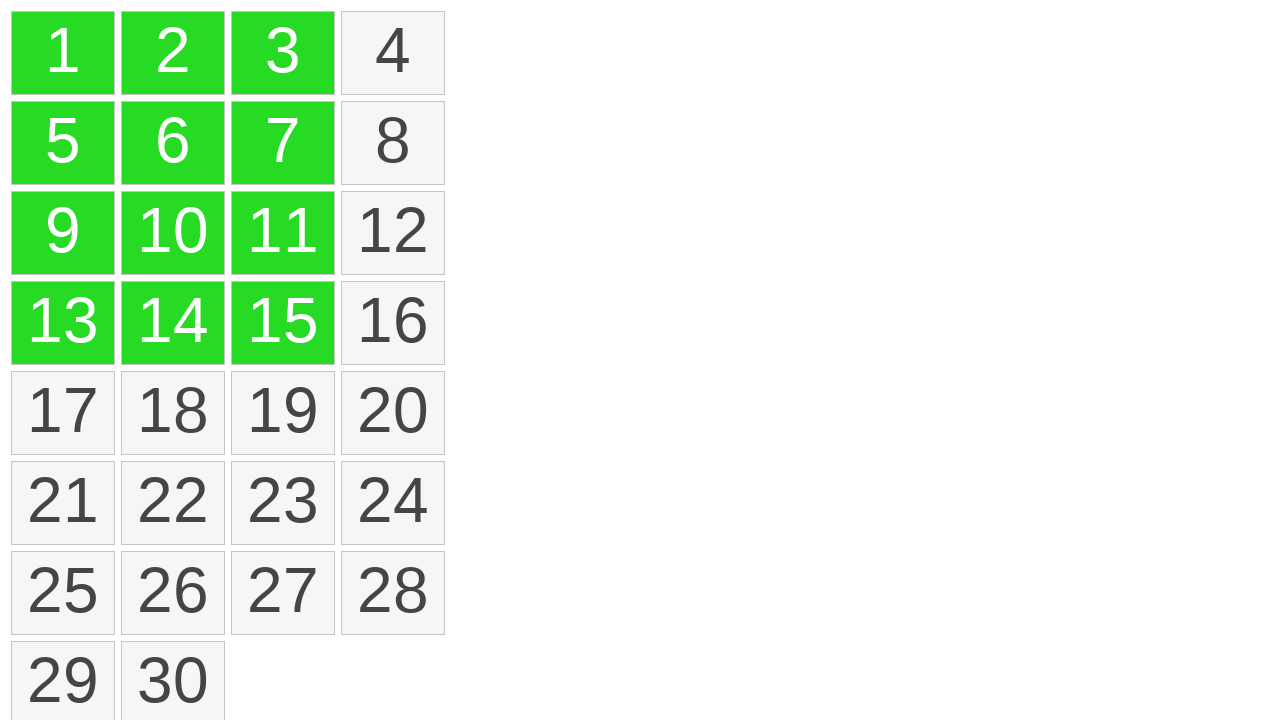

Retrieved all selected elements after drag operation
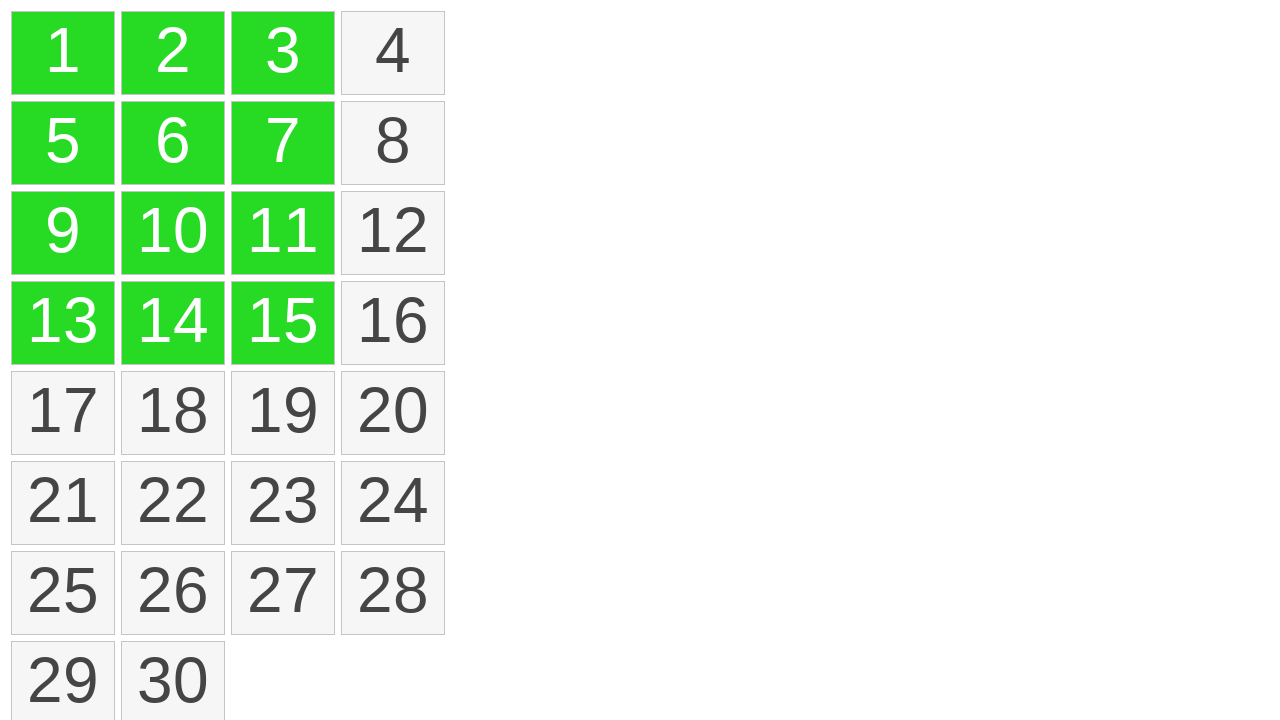

Verified that exactly 12 elements are selected
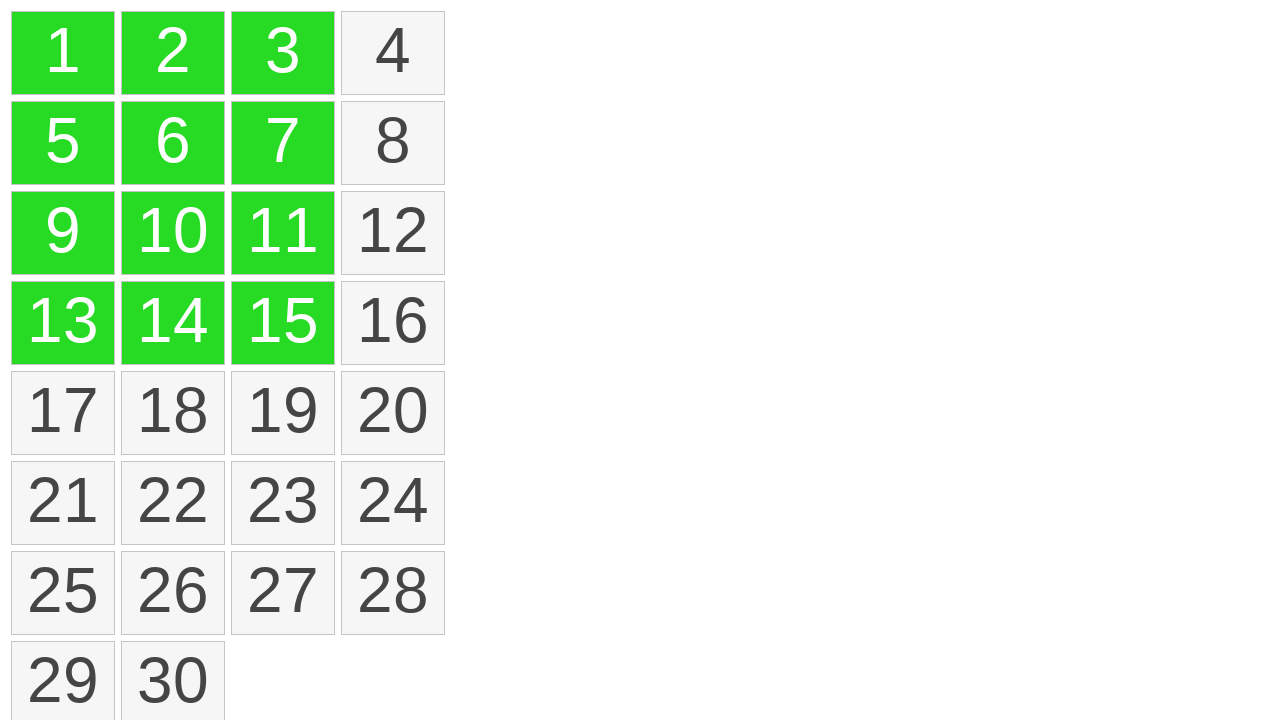

Extracted text content from all selected elements
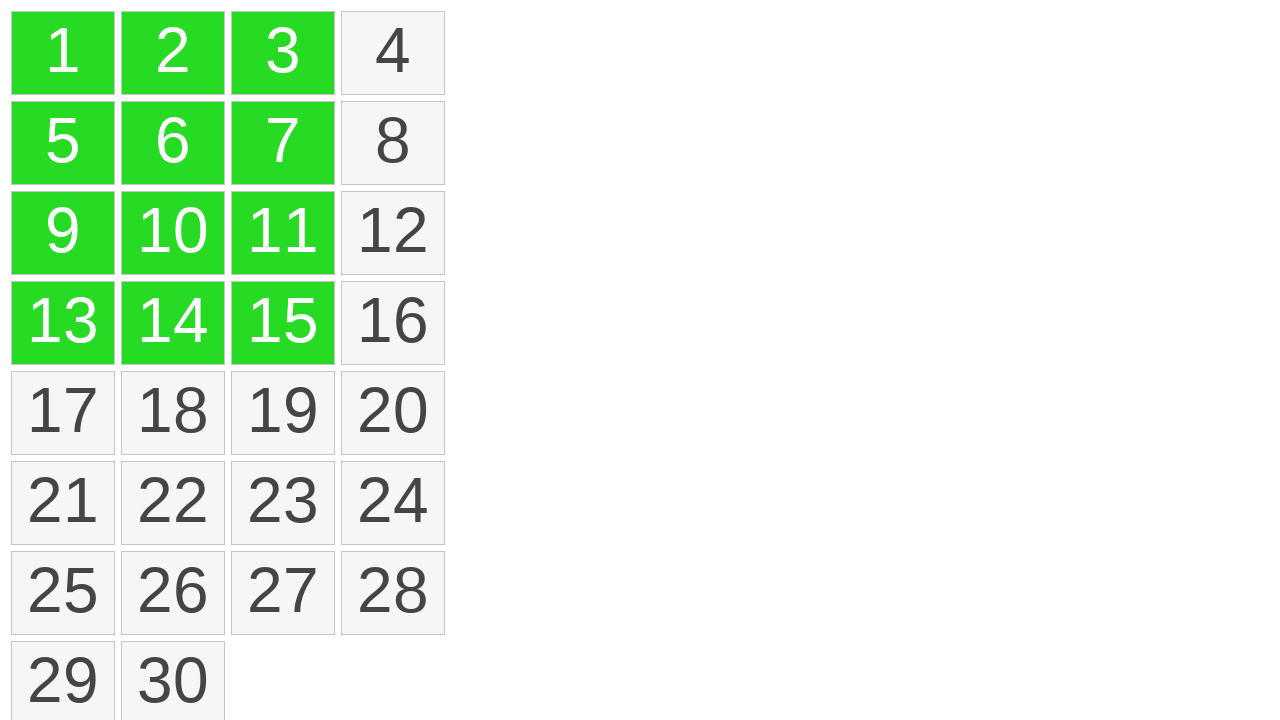

Verified that selected elements match expected numbers: 1, 2, 3, 5, 6, 7, 9, 10, 11, 13, 14, 15
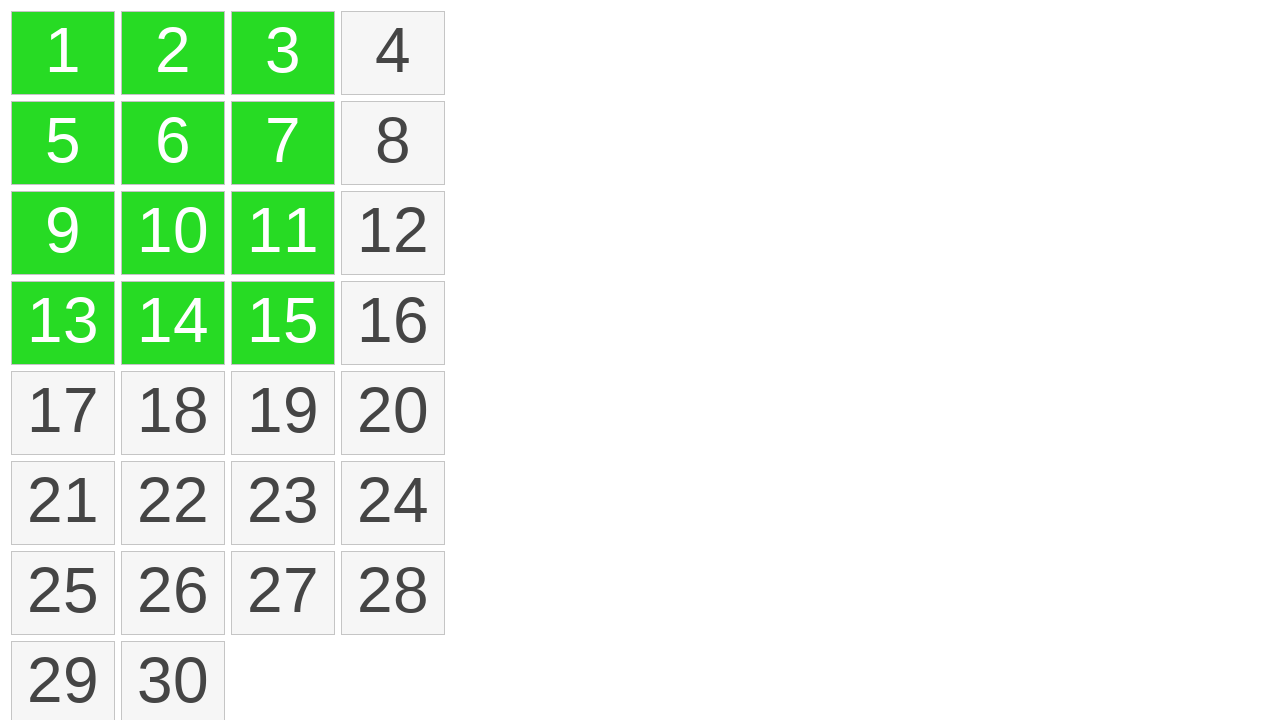

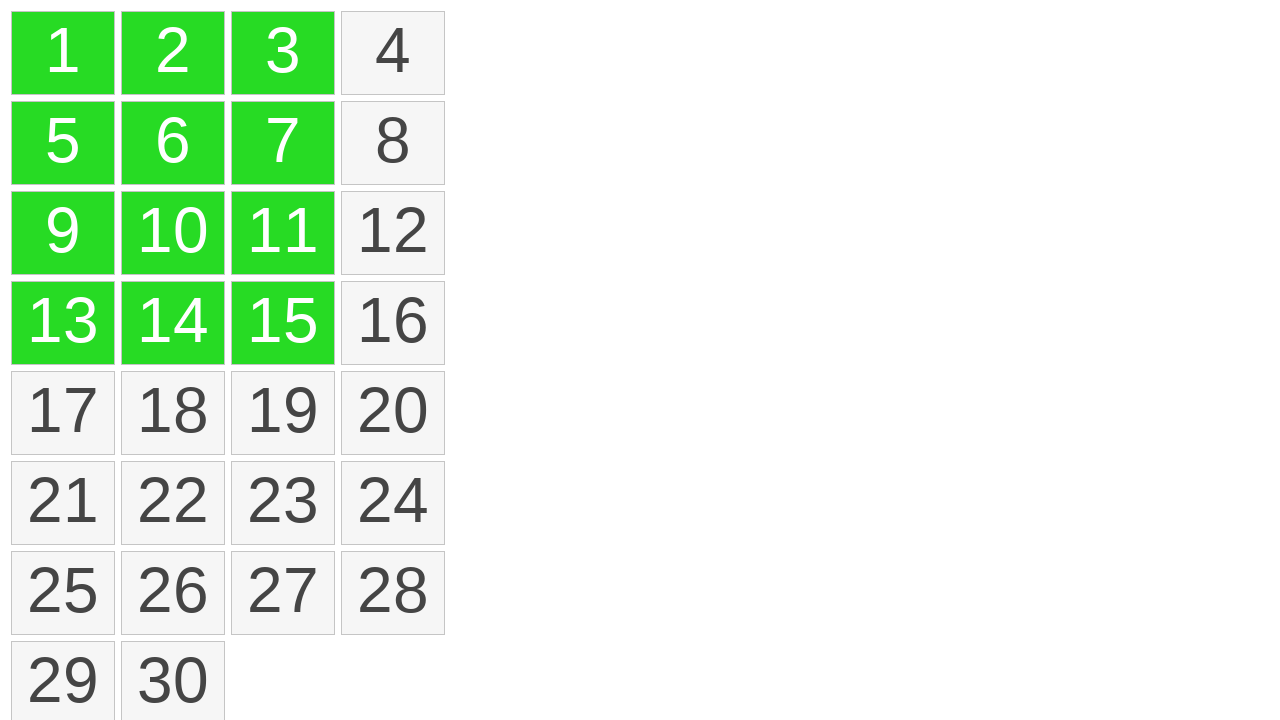